Tests checkbox functionality by clicking checkboxes to select and deselect them

Starting URL: https://rahulshettyacademy.com/AutomationPractice/

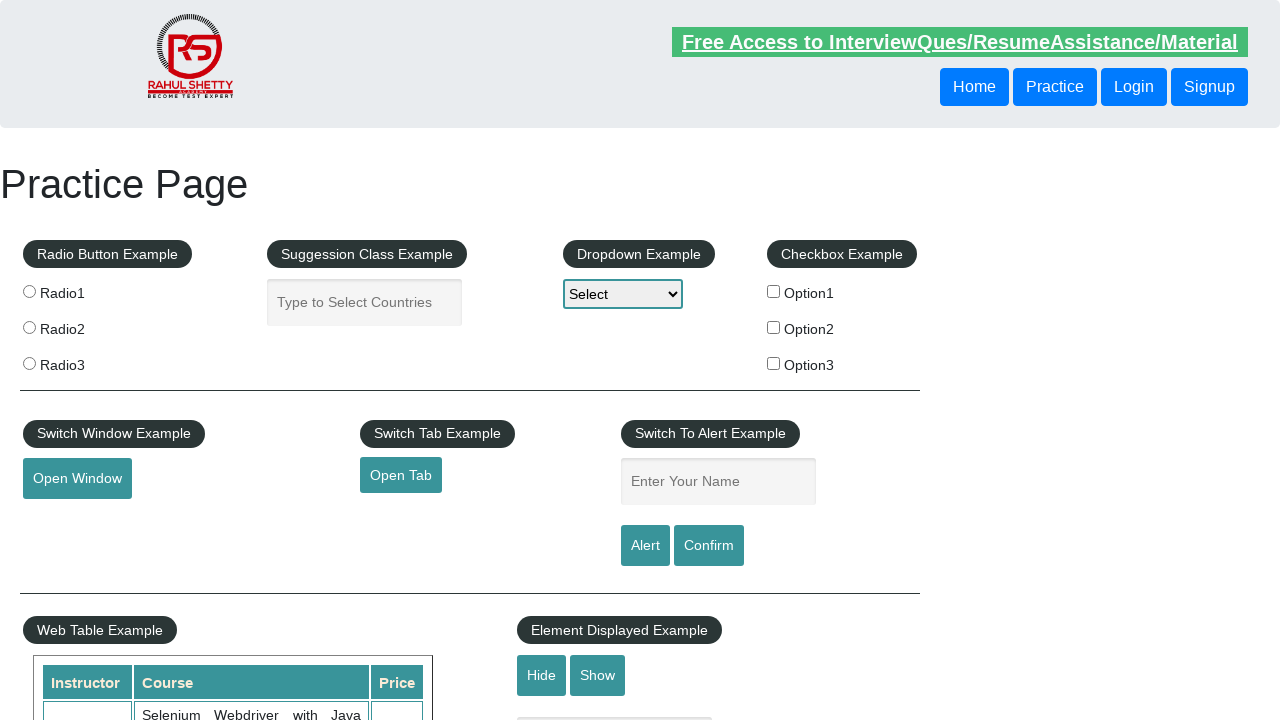

Clicked checkbox 1 to select it at (774, 291) on #checkBoxOption1
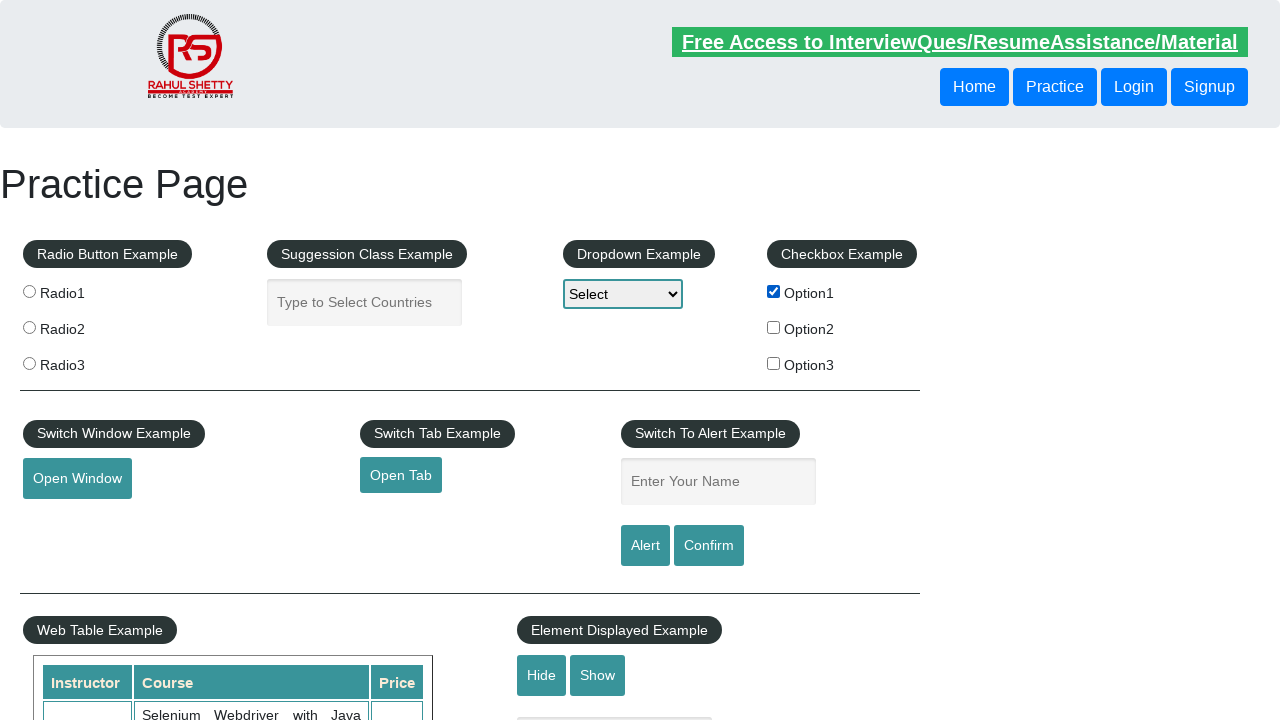

Clicked checkbox 1 again to deselect it at (774, 291) on #checkBoxOption1
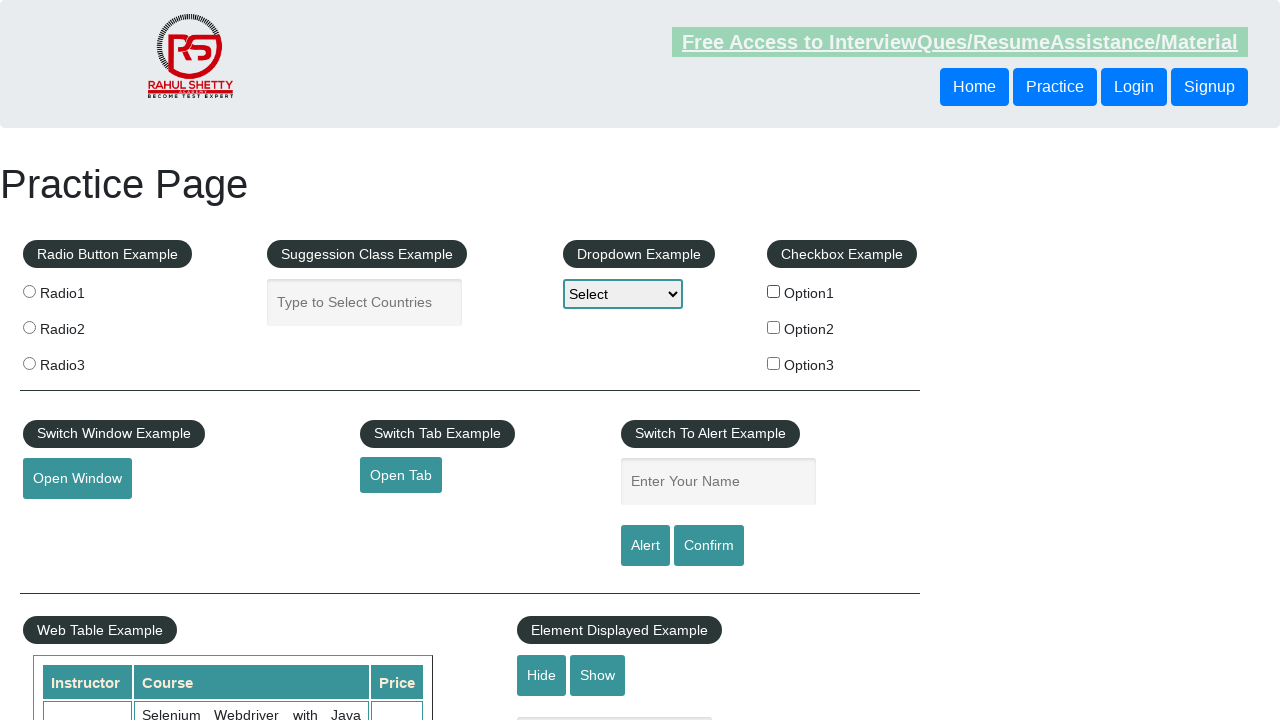

Clicked checkbox 2 to select it at (774, 327) on #checkBoxOption2
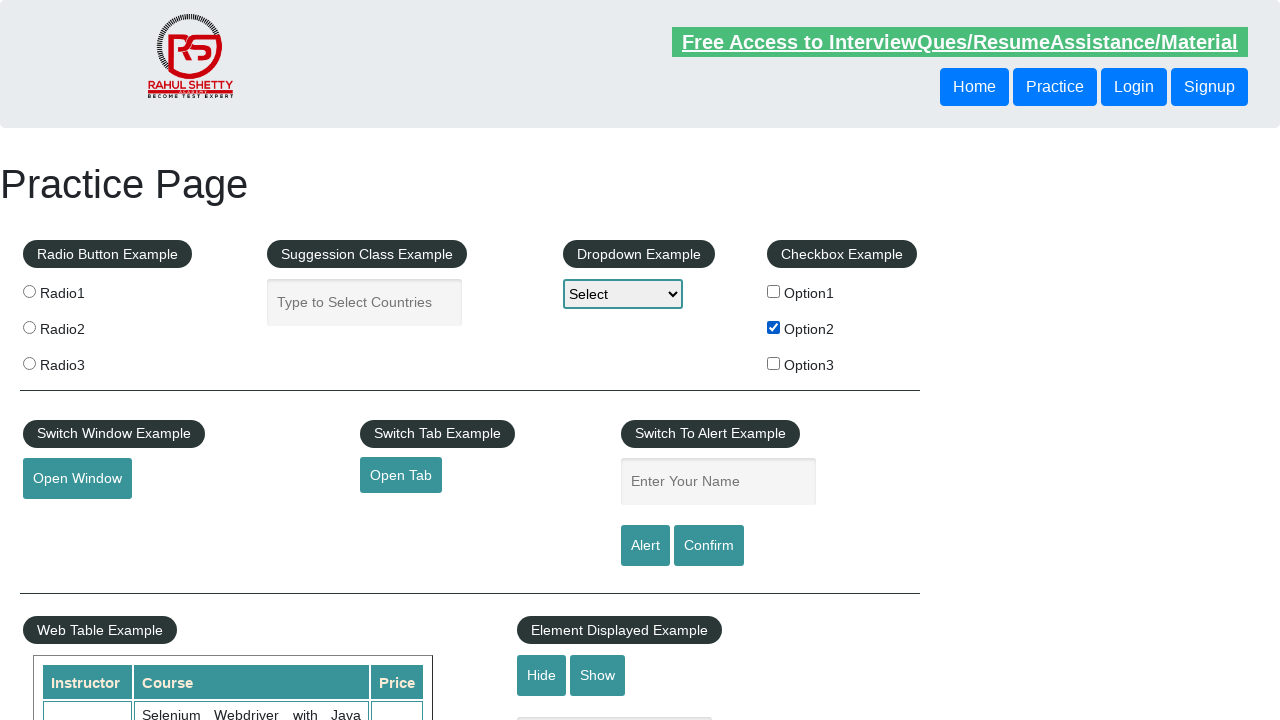

Clicked checkbox 2 again to deselect it at (774, 327) on #checkBoxOption2
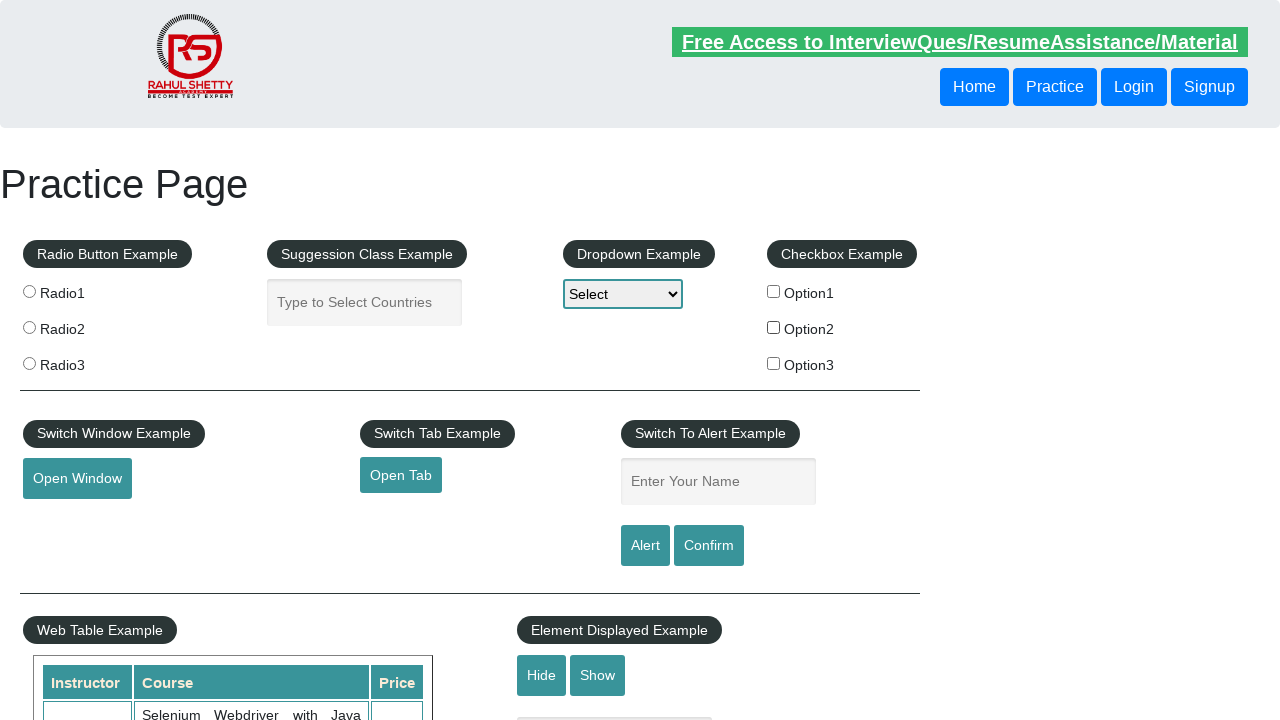

Clicked checkbox 3 to select it at (774, 363) on #checkBoxOption3
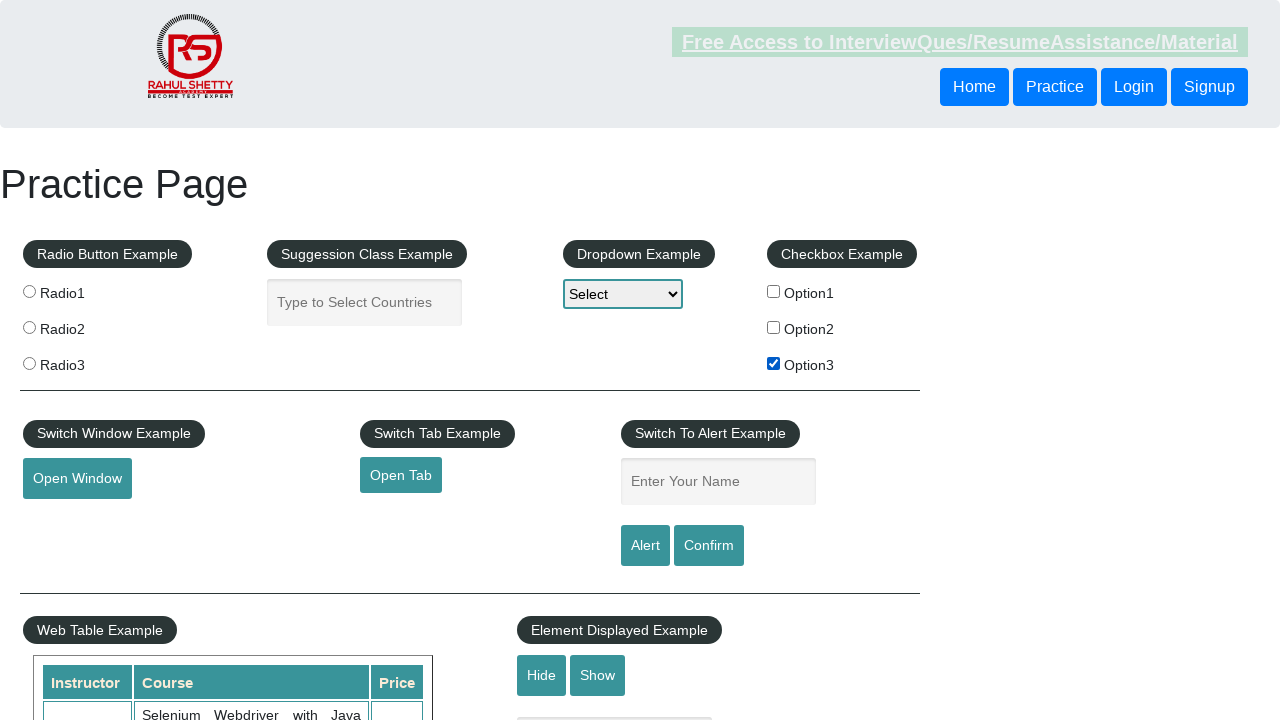

Clicked checkbox 3 again to deselect it at (774, 363) on #checkBoxOption3
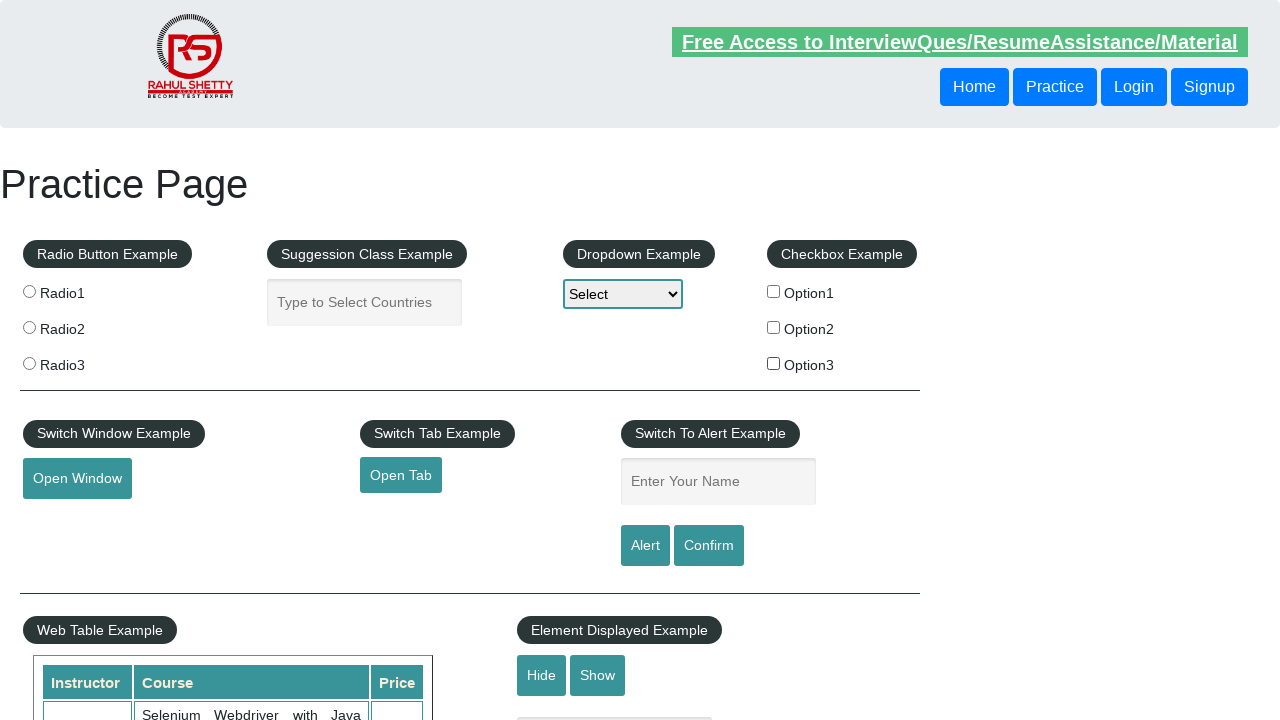

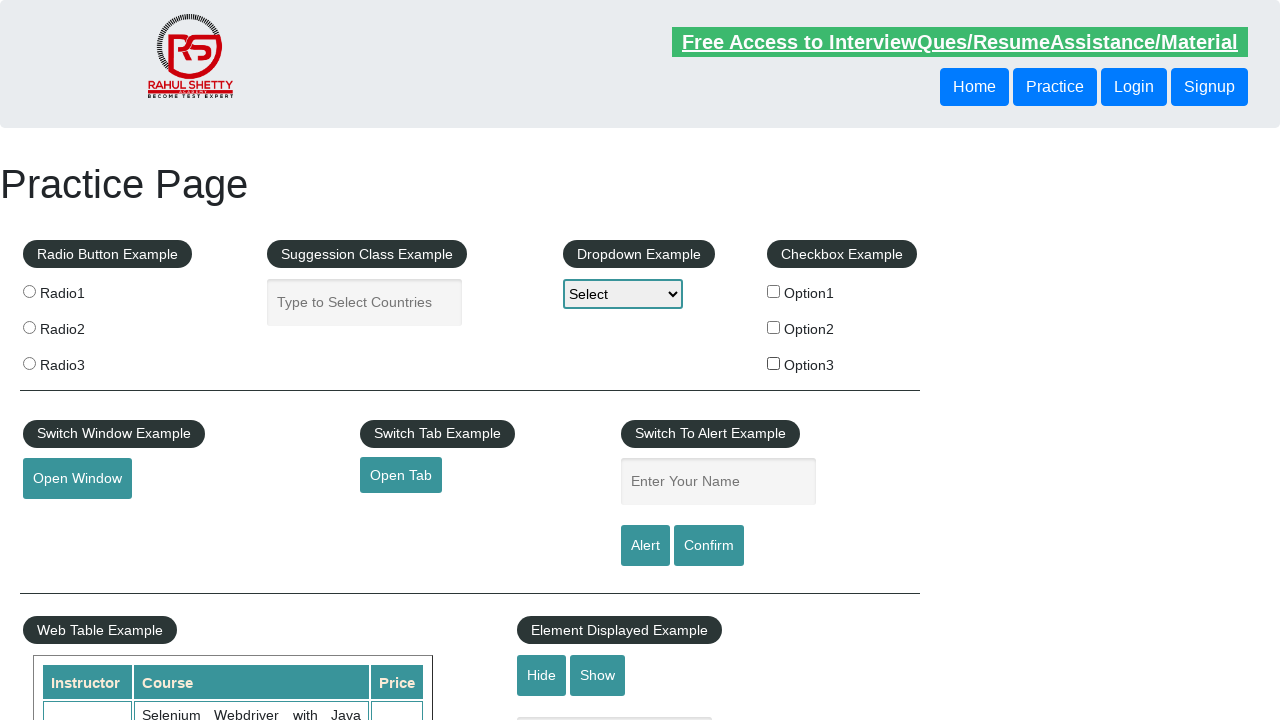